Tests product search functionality by searching for "iphone" and verifying the search results page

Starting URL: https://ecommerce-playground.lambdatest.io/

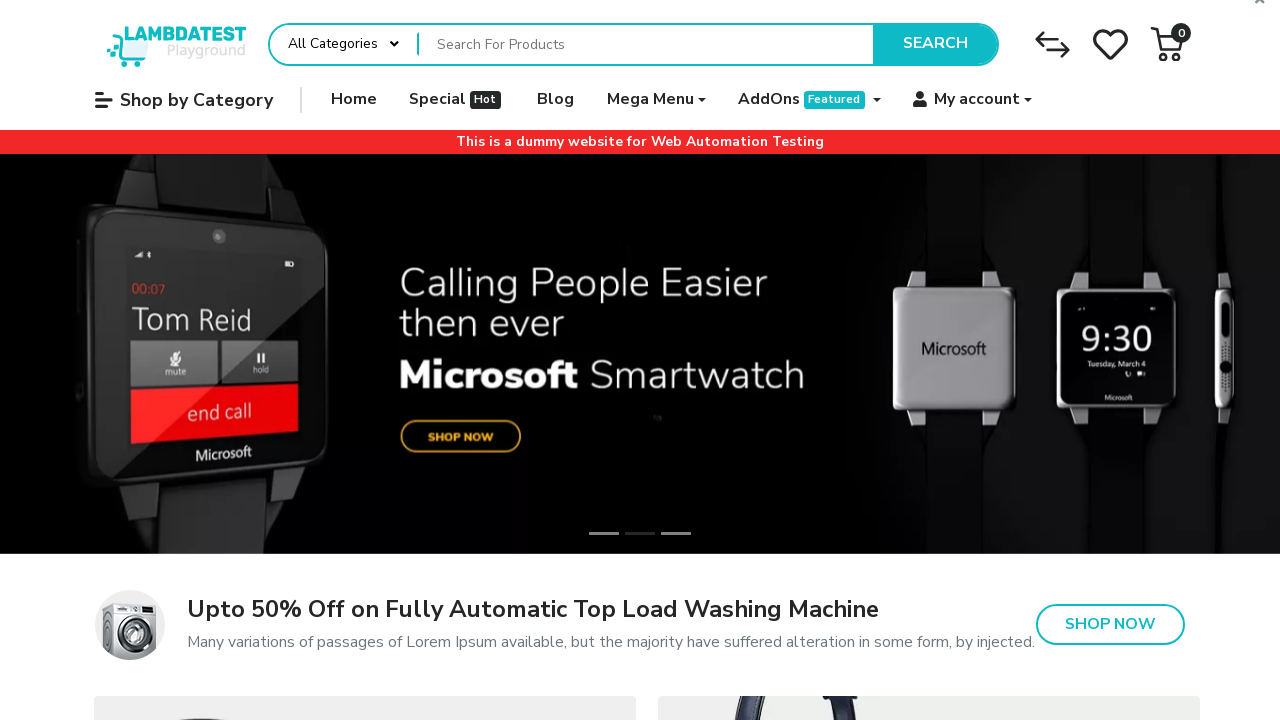

Filled search field with 'iphone' on //input[@placeholder='Search For Products']
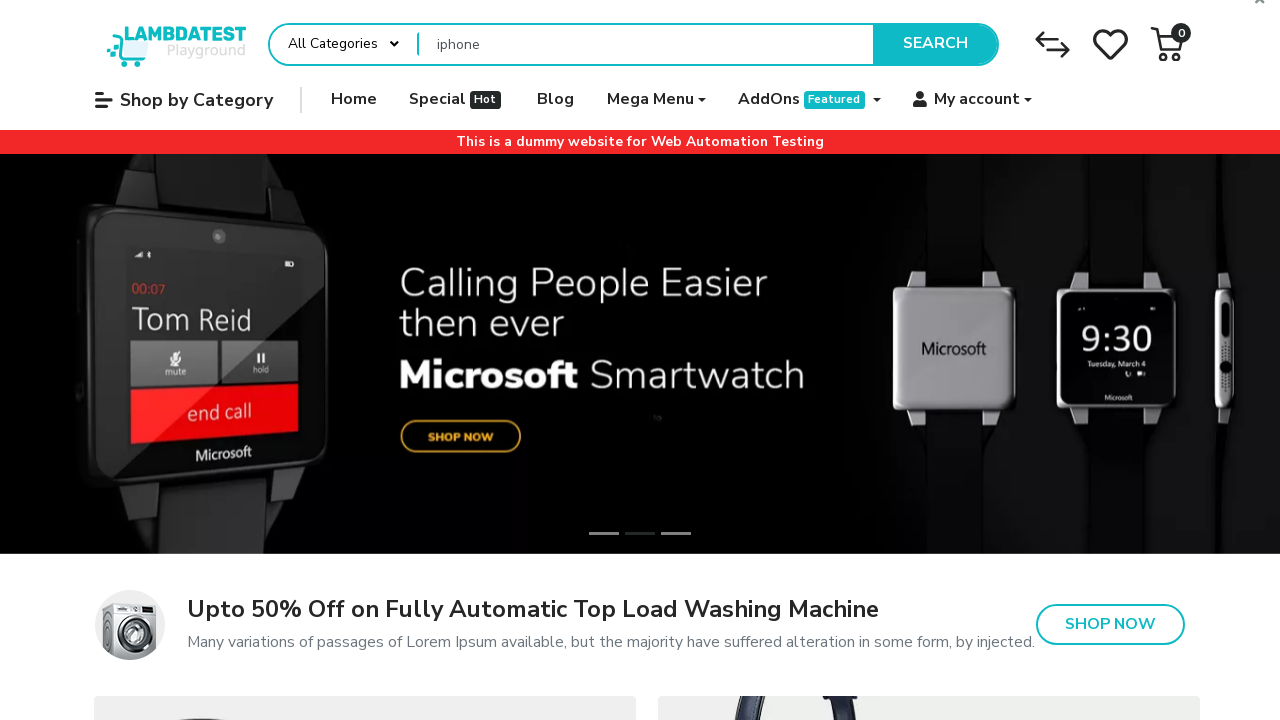

Clicked search button to submit query at (935, 44) on xpath=//button[text()='Search']
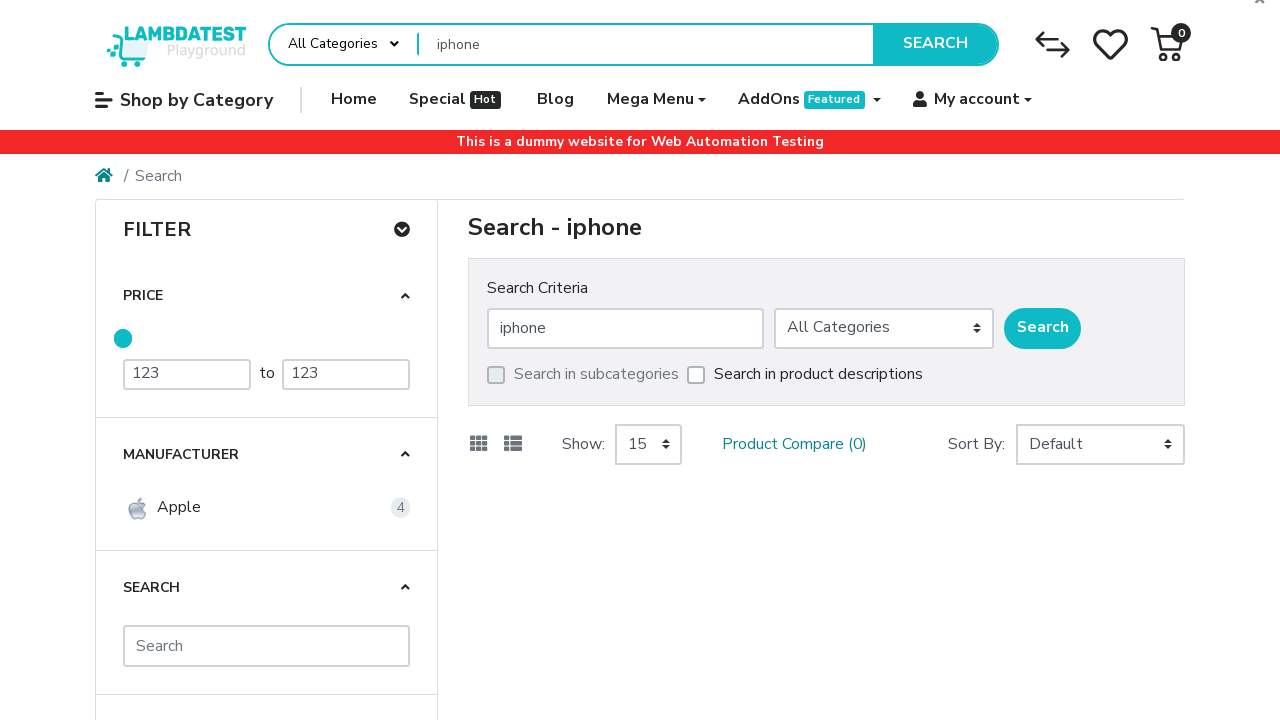

Retrieved search results page heading
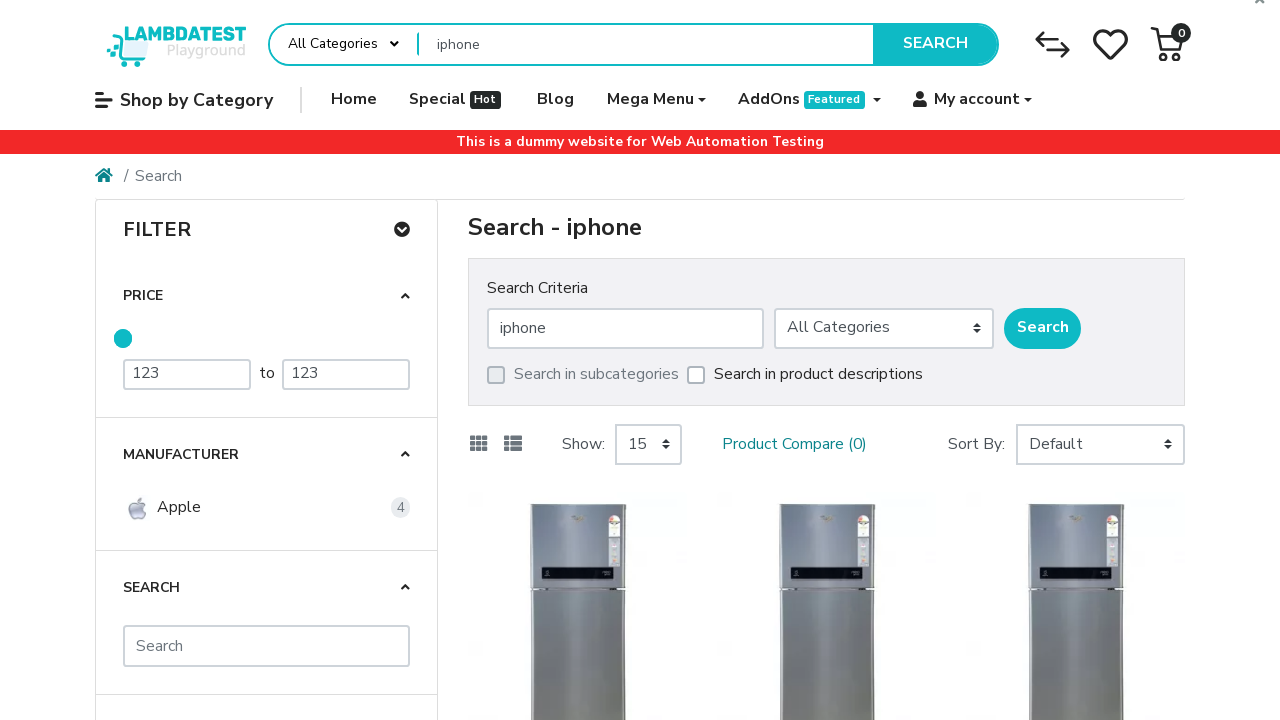

Verified search results page contains 'iphone' in heading
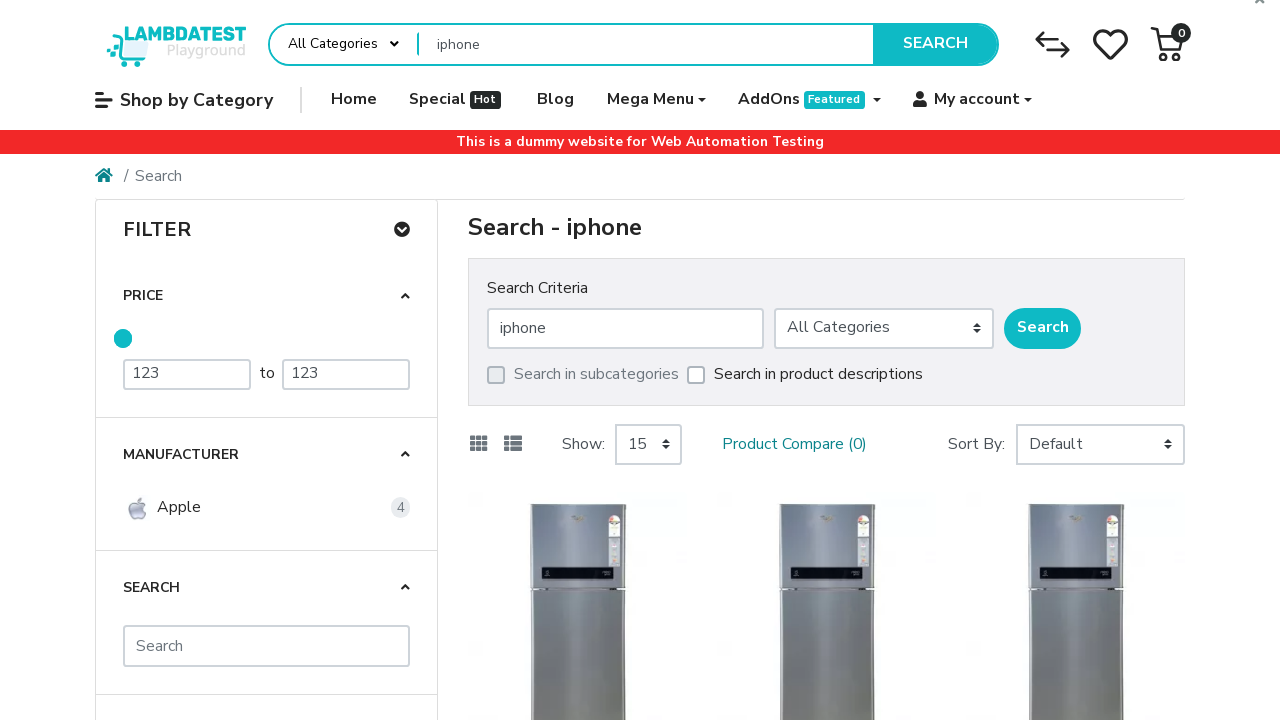

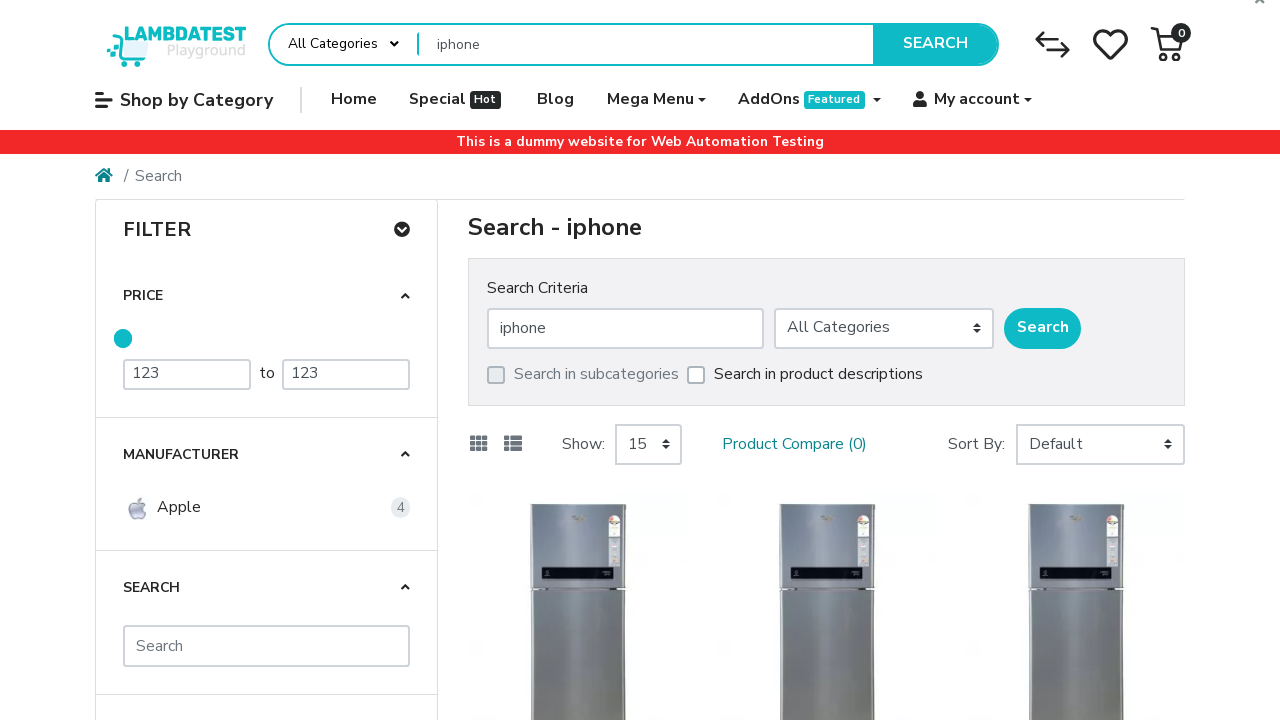